Tests radio button functionality on DemoQA by clicking Yes and Impressive radio buttons and verifying the selection displays correctly, also checks that No radio is disabled.

Starting URL: https://demoqa.com/

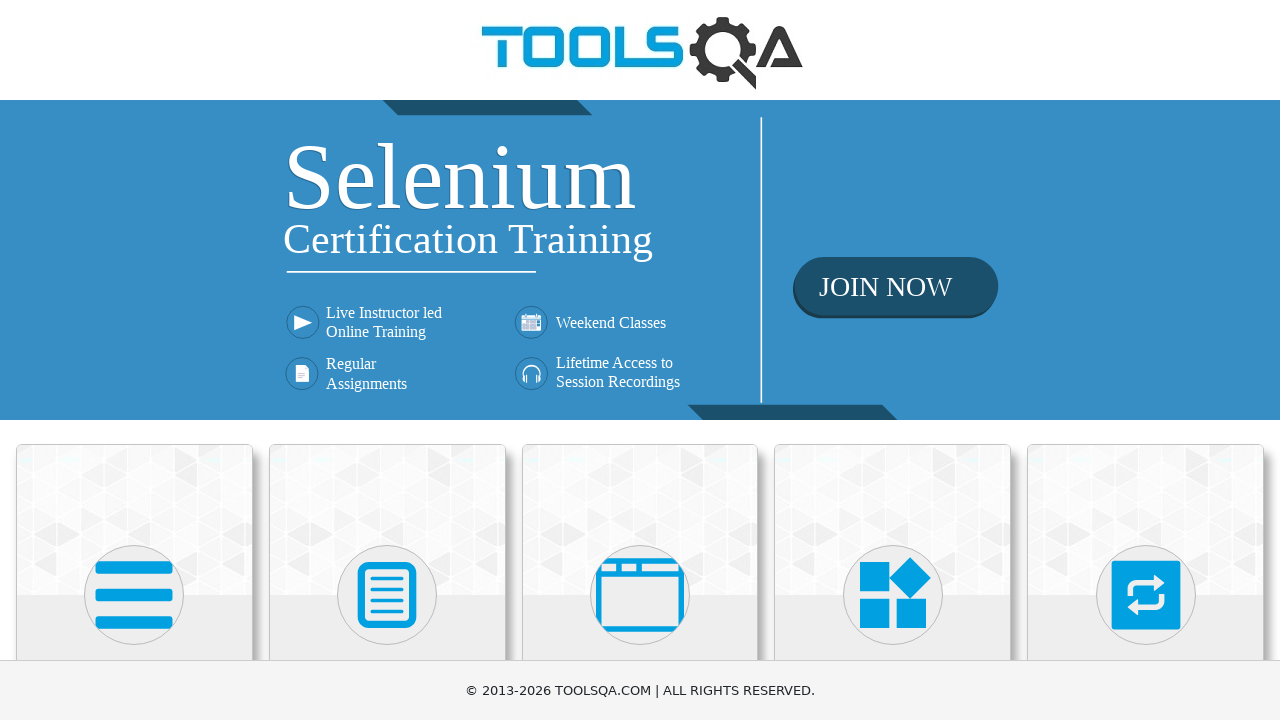

Clicked on Elements category card at (134, 520) on div.card:has-text('Elements')
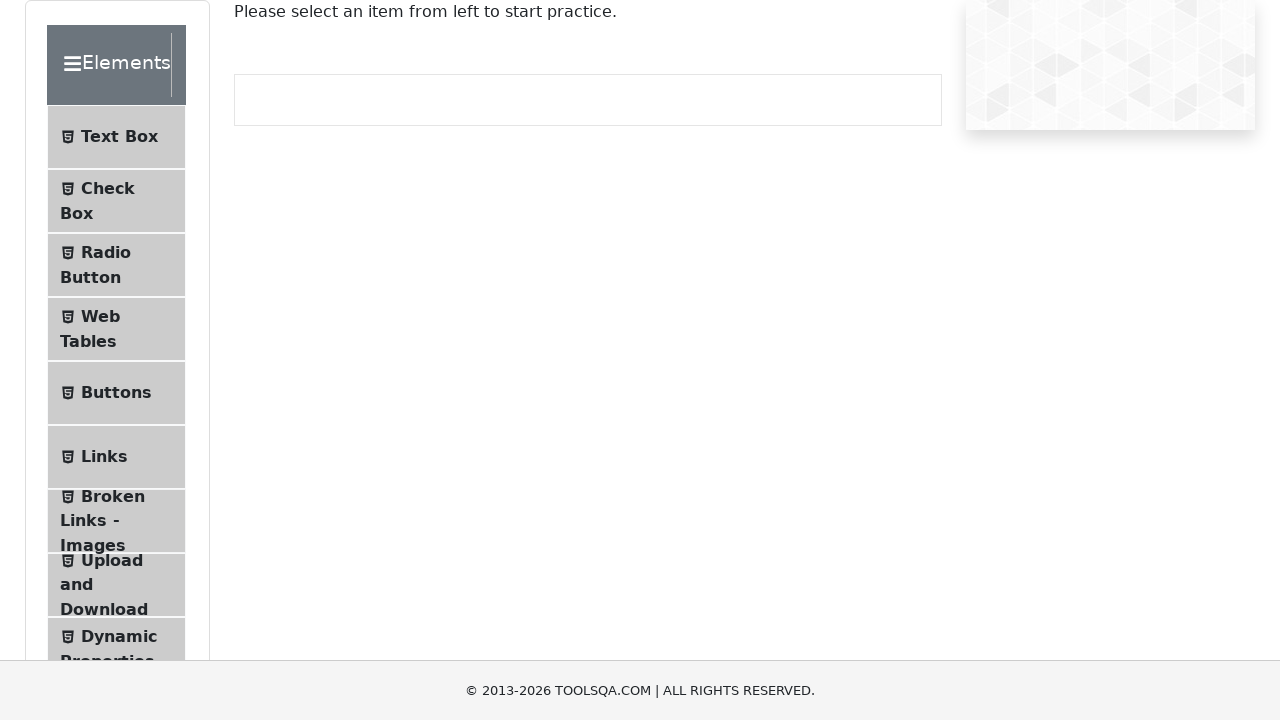

Clicked on Radio Button menu item at (106, 252) on span:text('Radio Button')
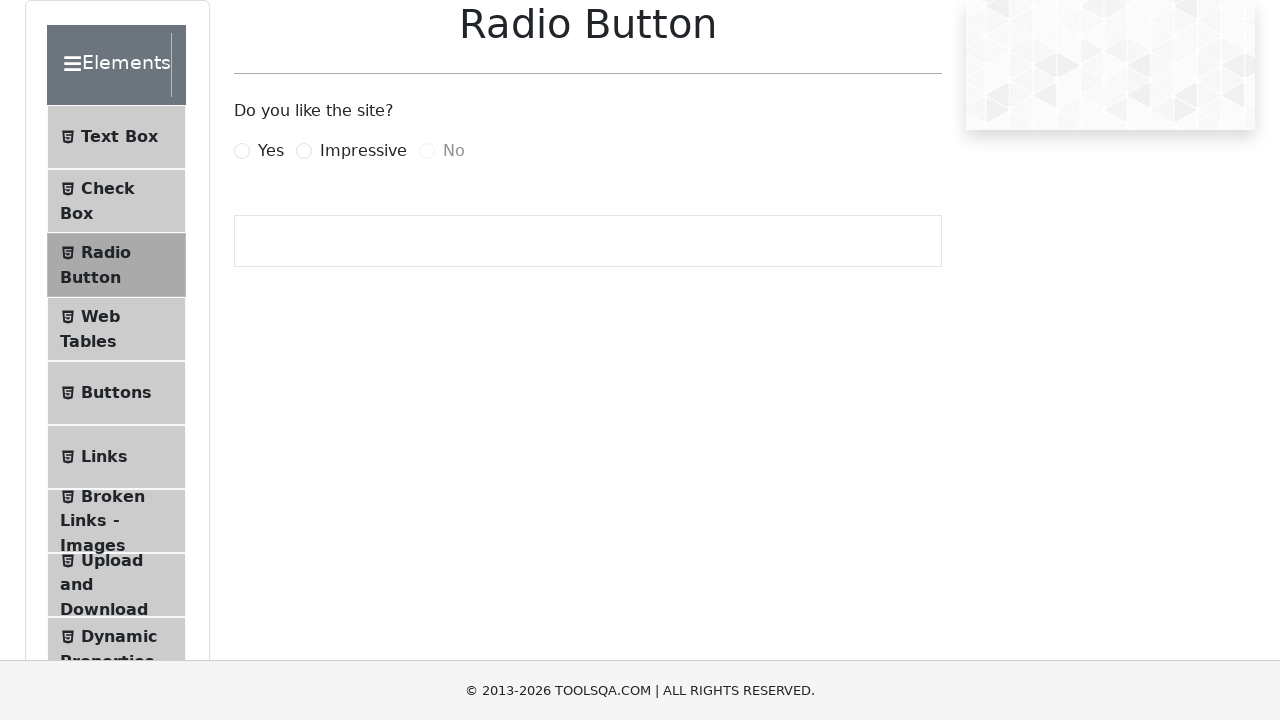

Clicked Yes radio button at (271, 151) on label[for='yesRadio']
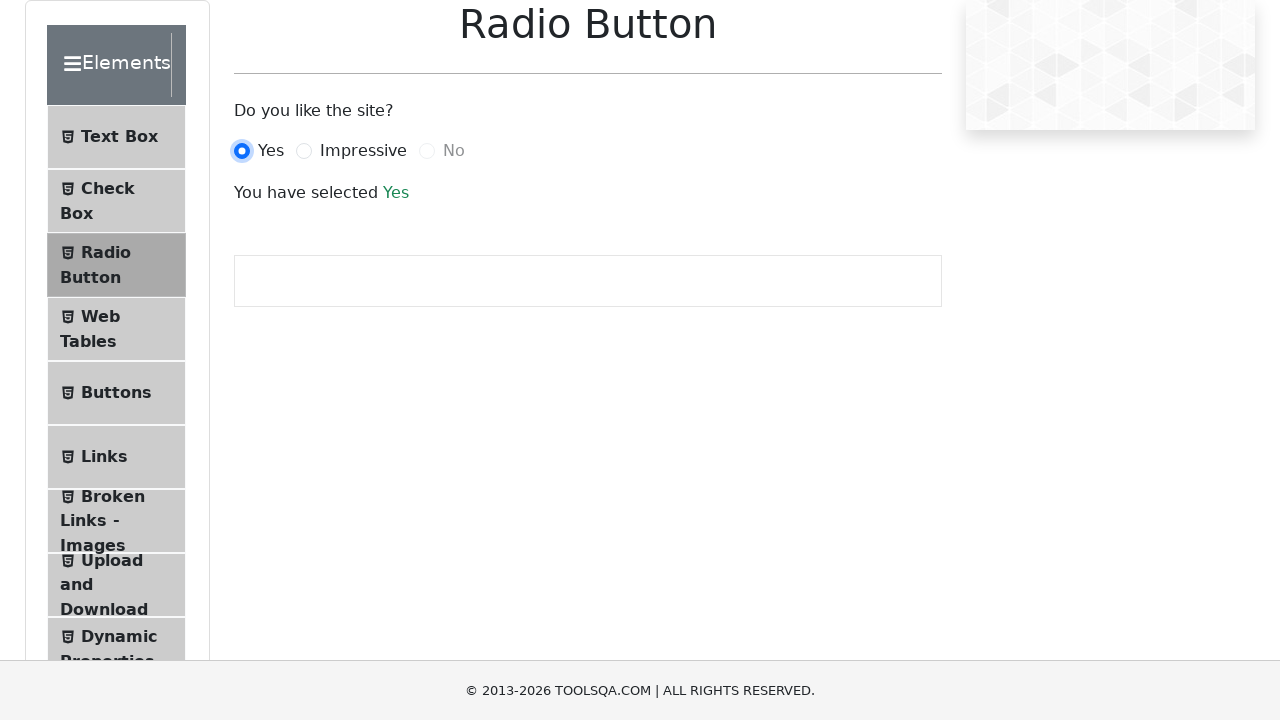

Success result displayed after selecting Yes radio button
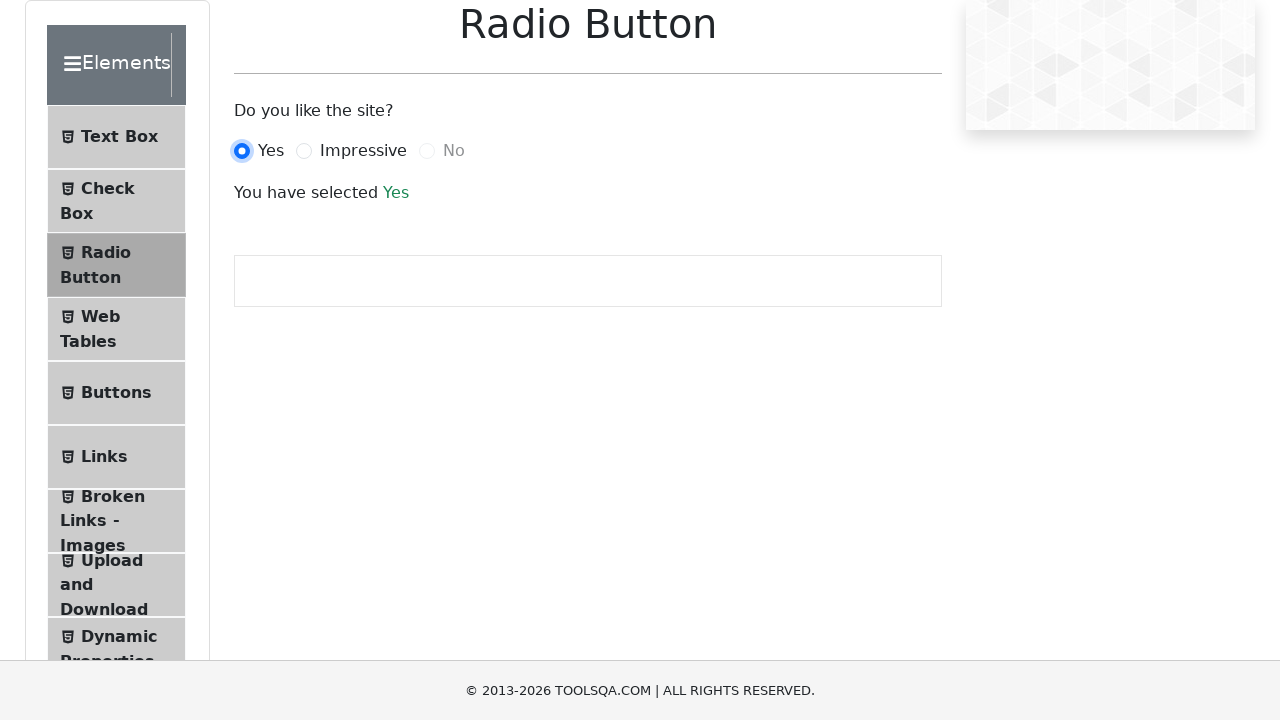

Clicked Impressive radio button at (363, 151) on label[for='impressiveRadio']
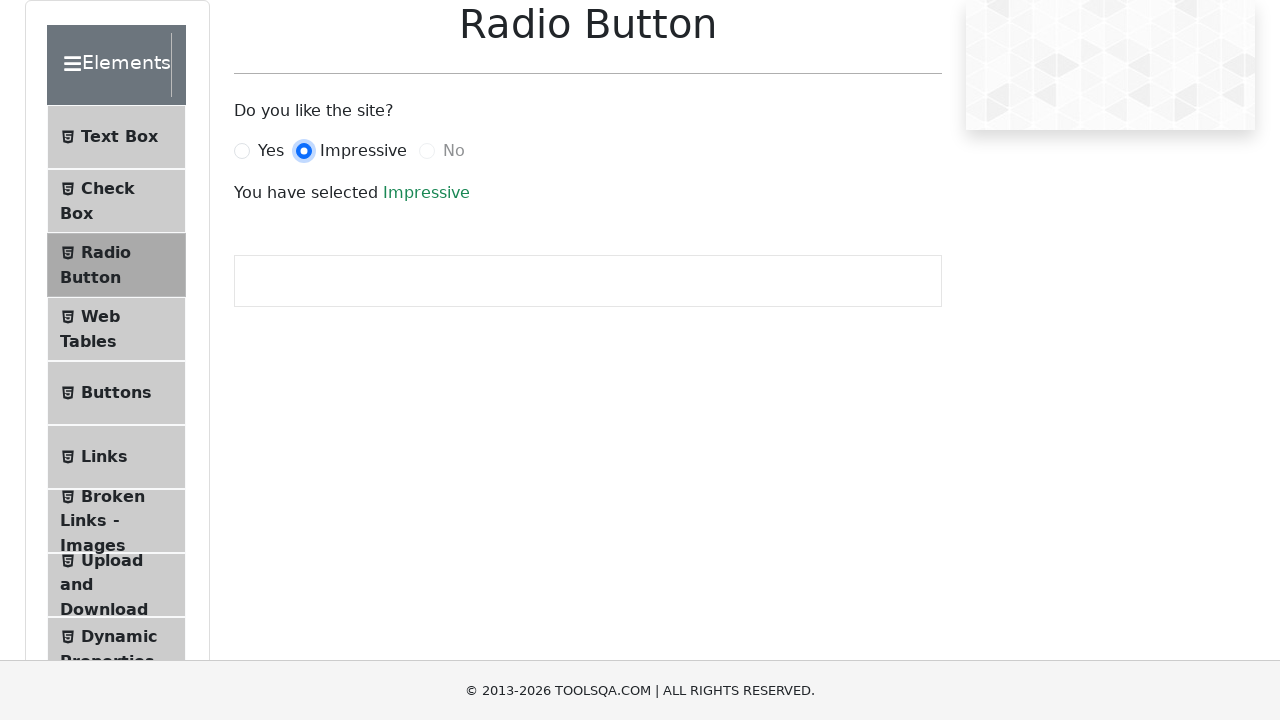

Verified No radio button is disabled
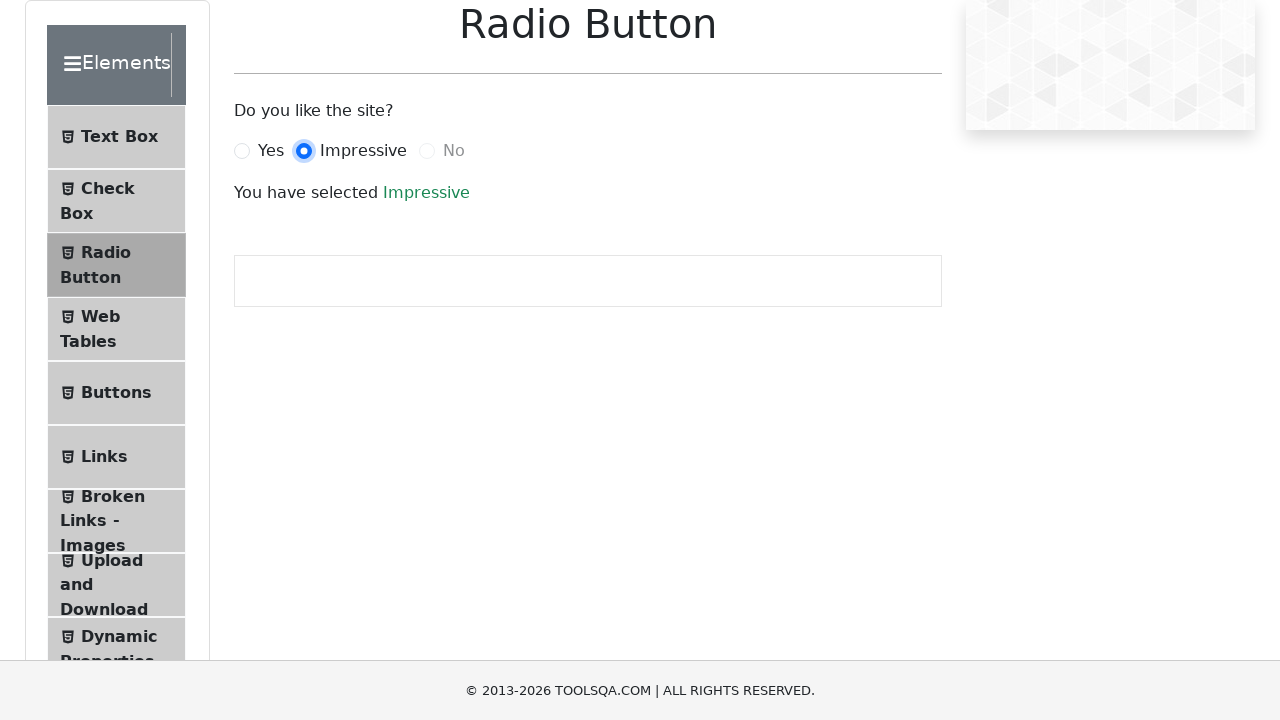

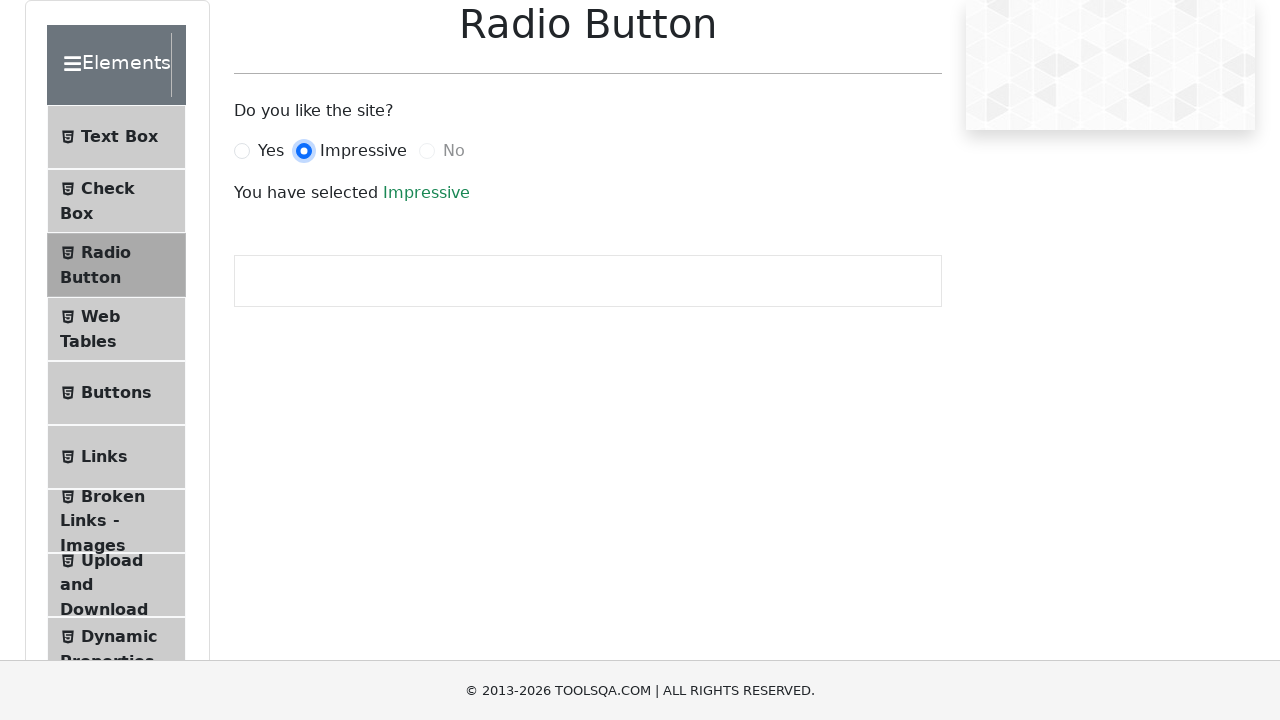